Tests prompt alert functionality by triggering an alert with a text input field, entering text, and accepting it

Starting URL: https://demo.automationtesting.in/Alerts.html

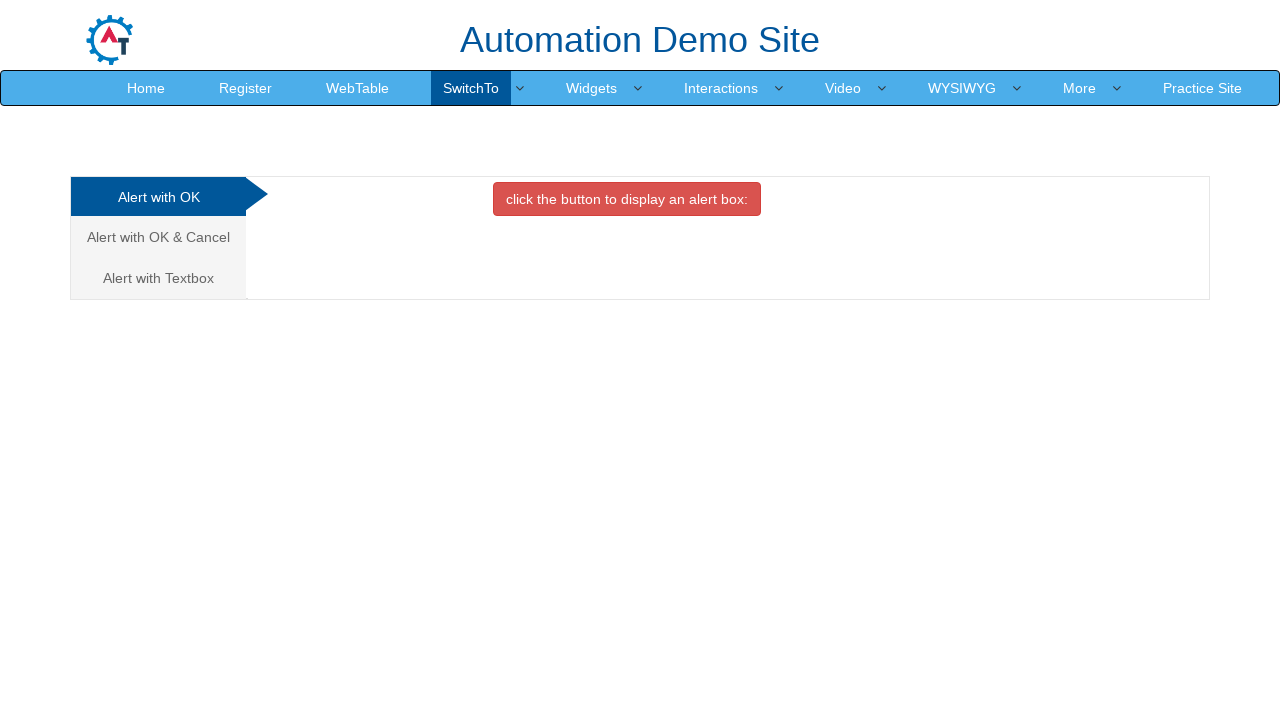

Clicked on 'Alert with Textbox' tab at (158, 278) on xpath=//a[text()='Alert with Textbox ']
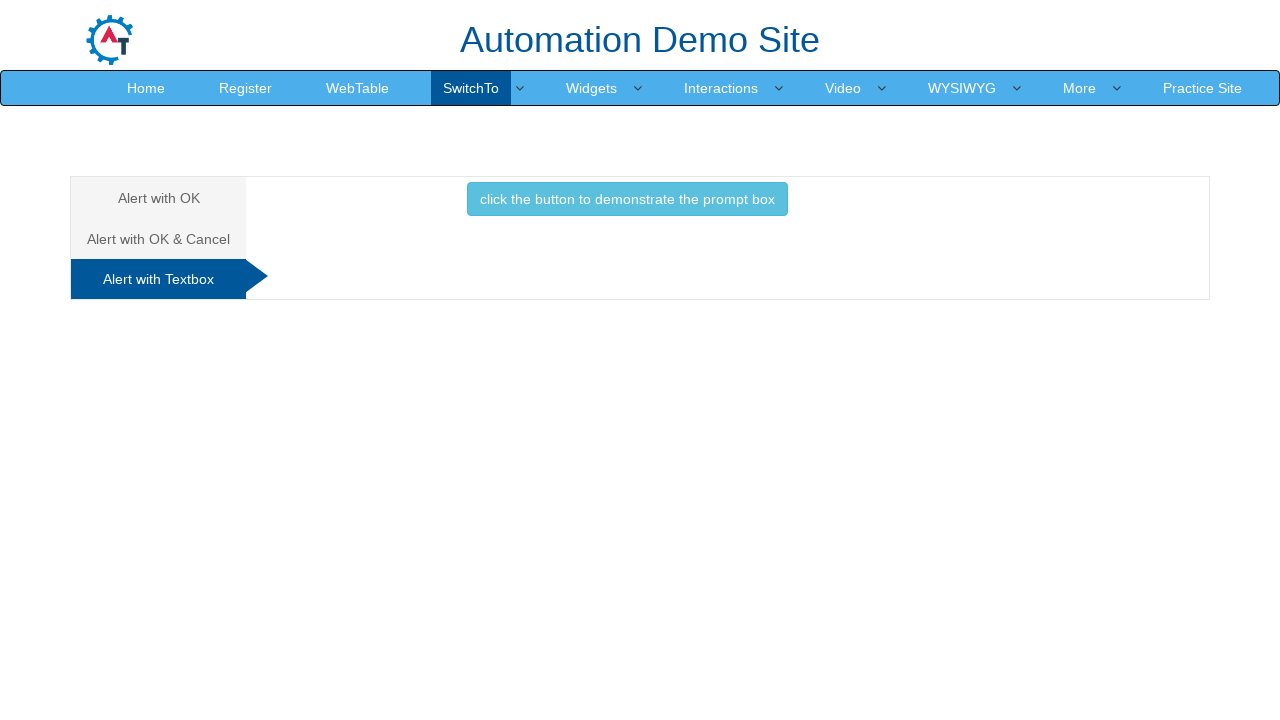

Clicked button to trigger prompt alert at (627, 199) on xpath=//button[@class='btn btn-info']
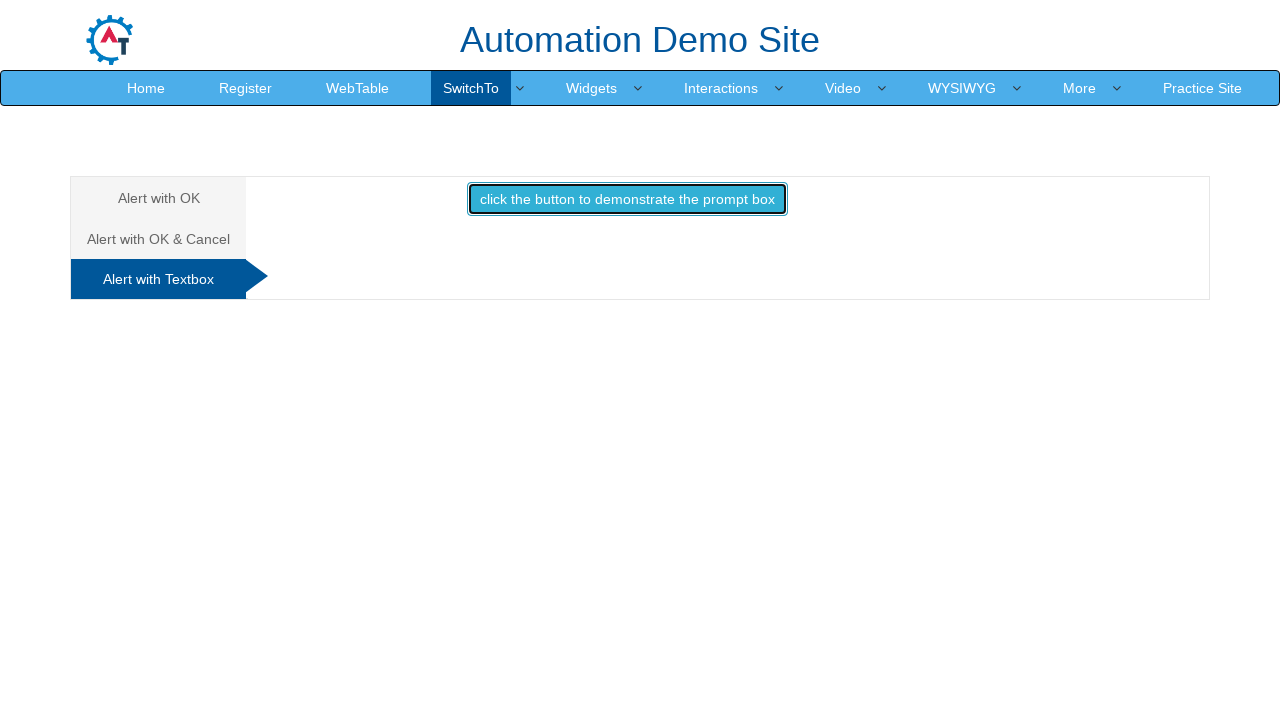

Set up dialog handler to accept prompt with 'HI'
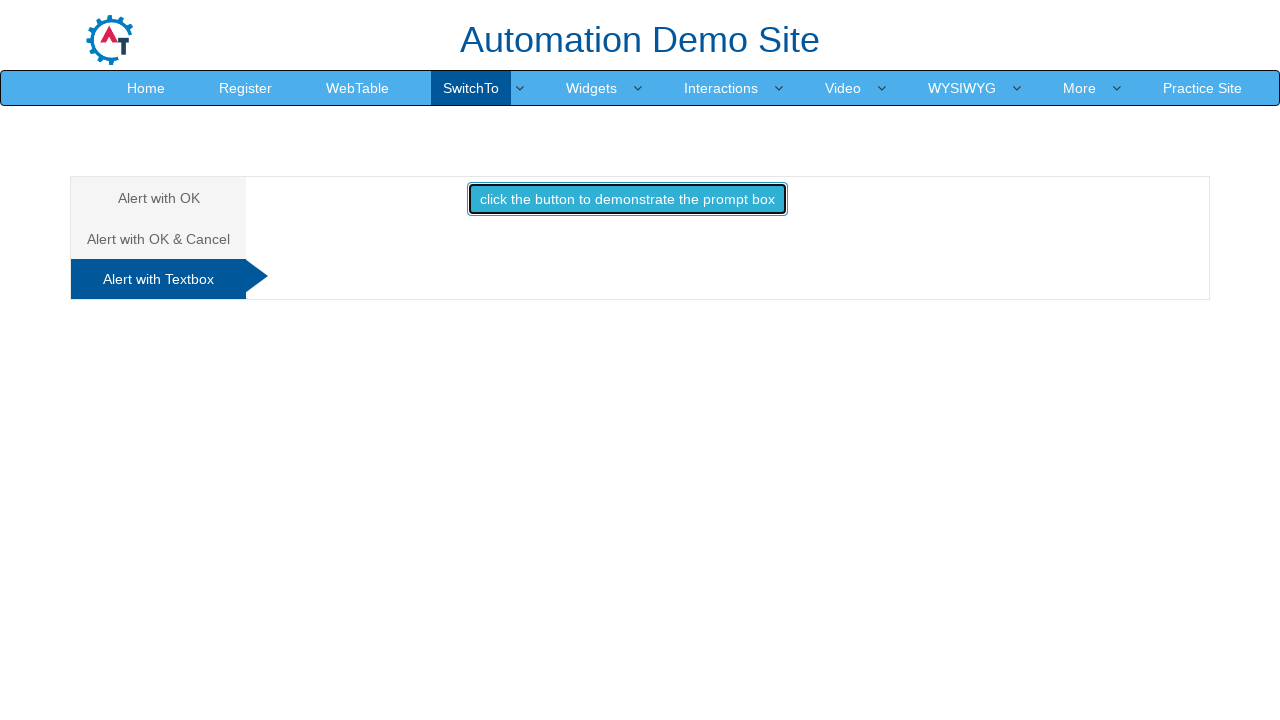

Configured dialog handler to print message and accept with 'HI'
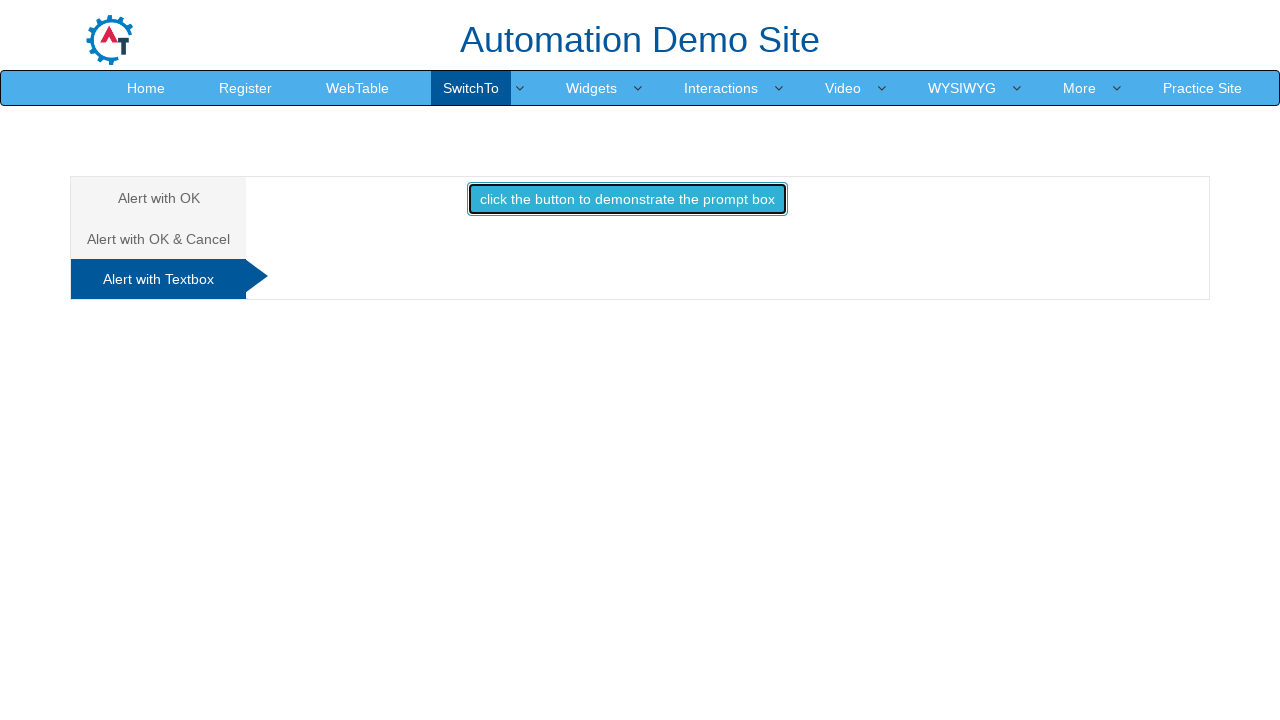

Clicked 'Alert with Textbox' tab again to trigger prompt at (158, 279) on xpath=//a[text()='Alert with Textbox ']
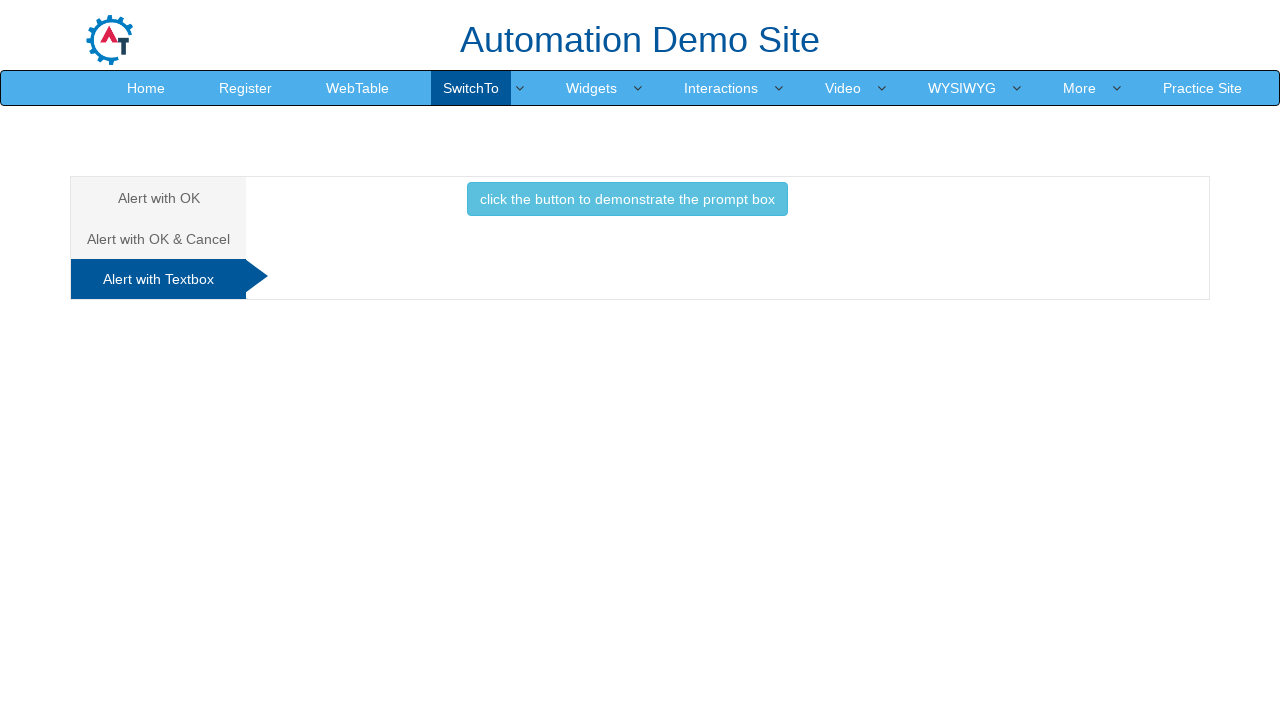

Clicked button to trigger prompt alert and dialog handler accepted with 'HI' at (627, 199) on xpath=//button[@class='btn btn-info']
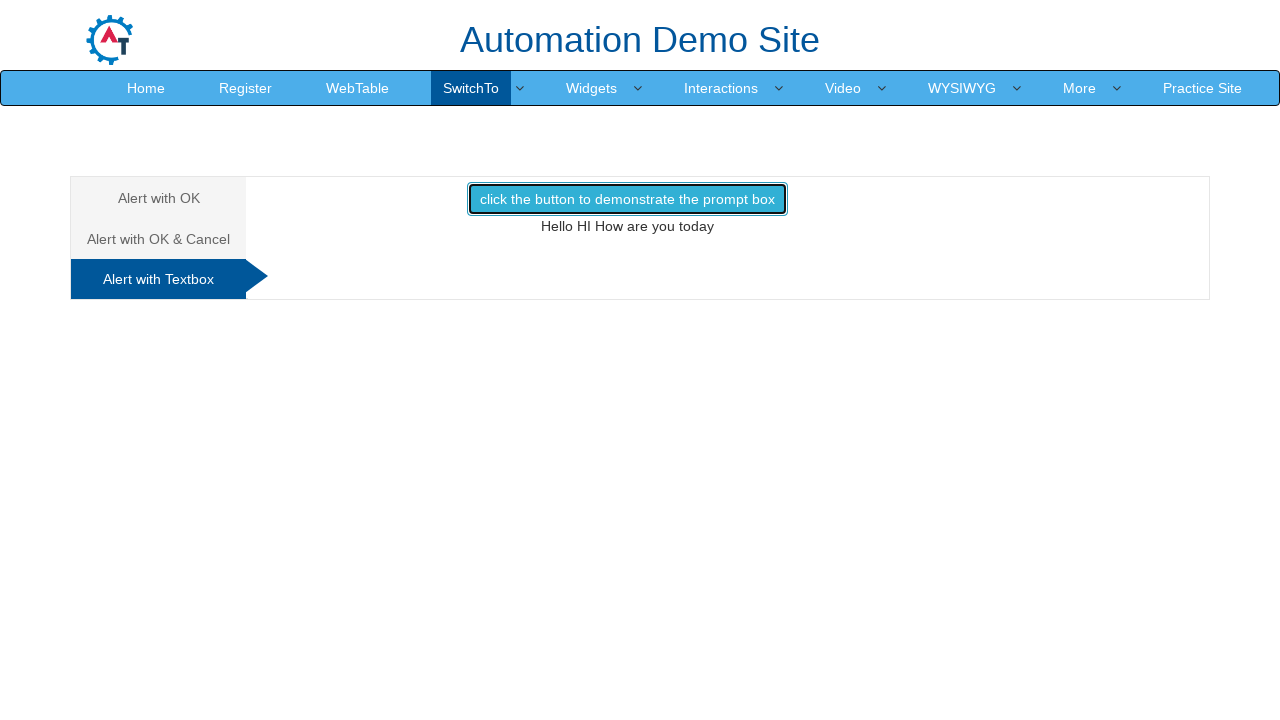

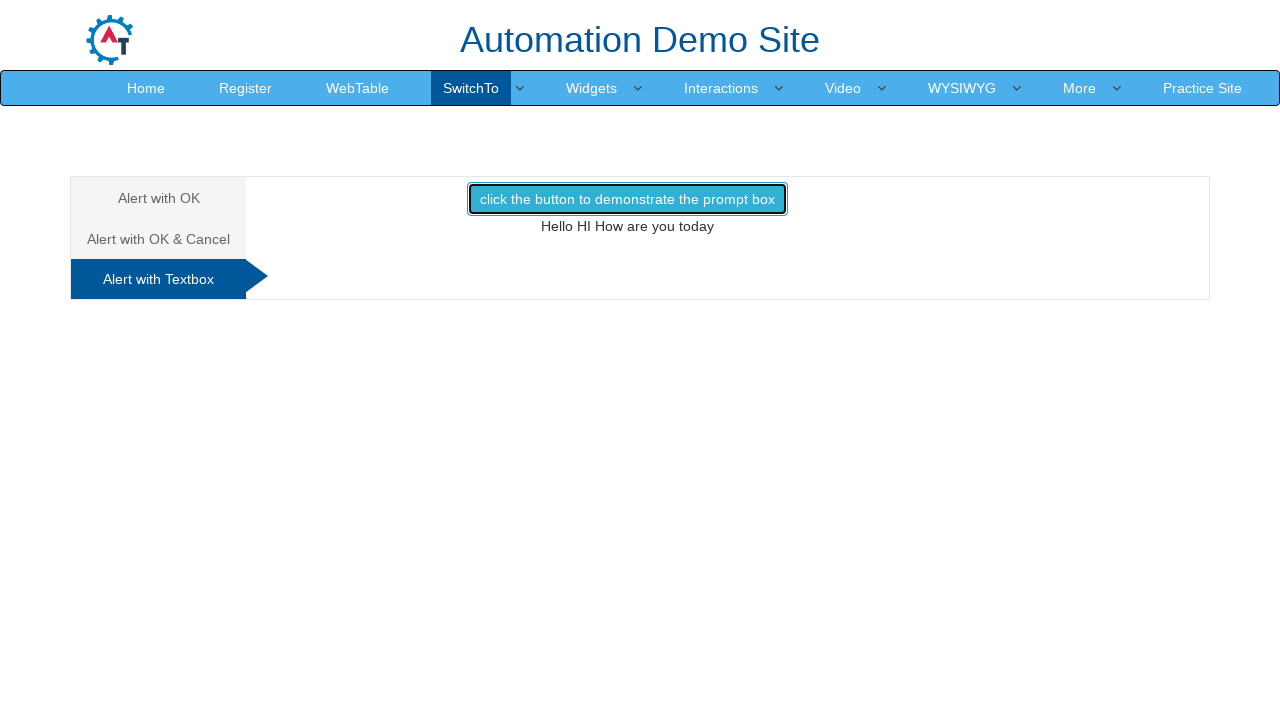